Tests clicking the adder button and waiting with a sleep before finding the dynamically added element

Starting URL: https://www.selenium.dev/selenium/web/dynamic.html

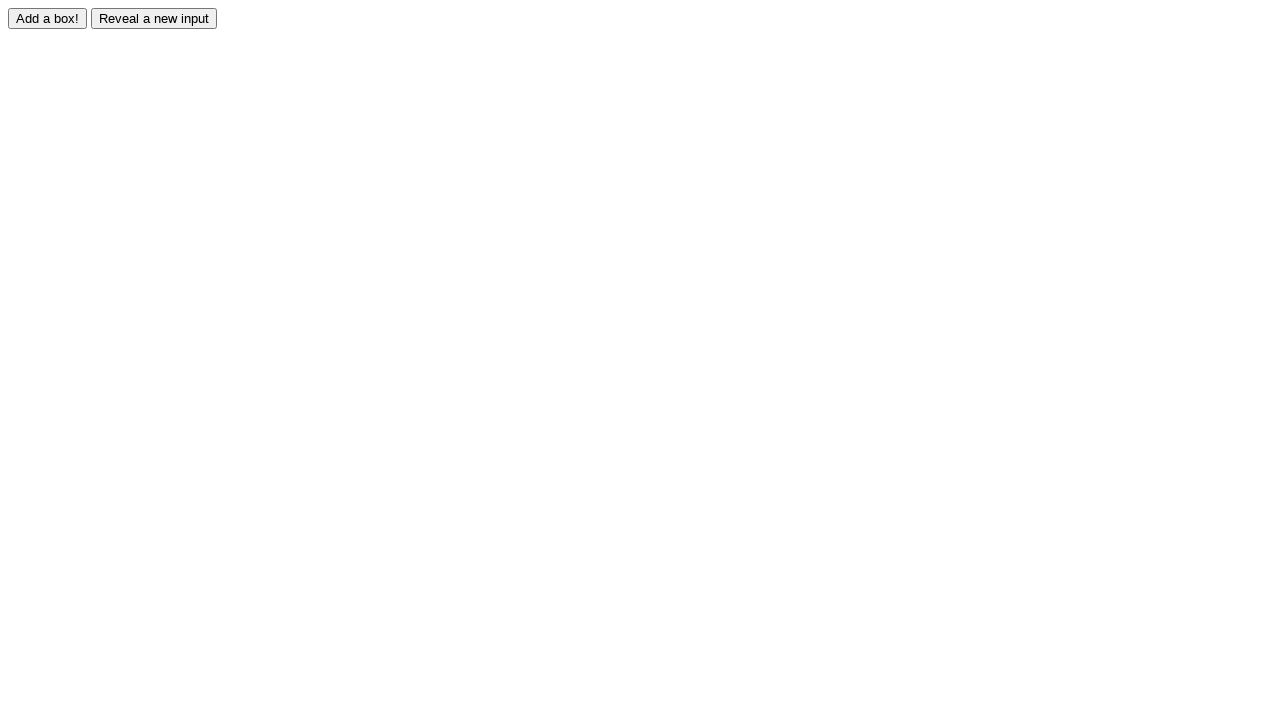

Clicked adder button to trigger dynamic element creation at (48, 18) on #adder
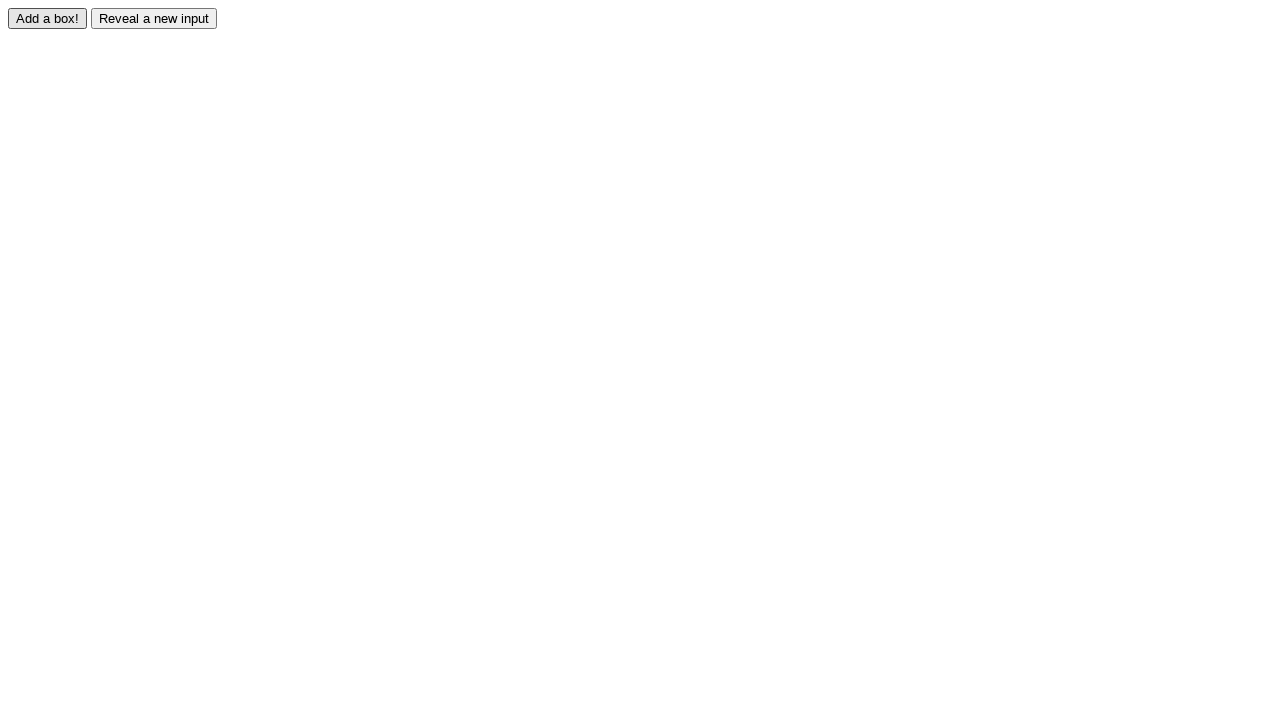

Dynamically added element with id 'box0' appeared
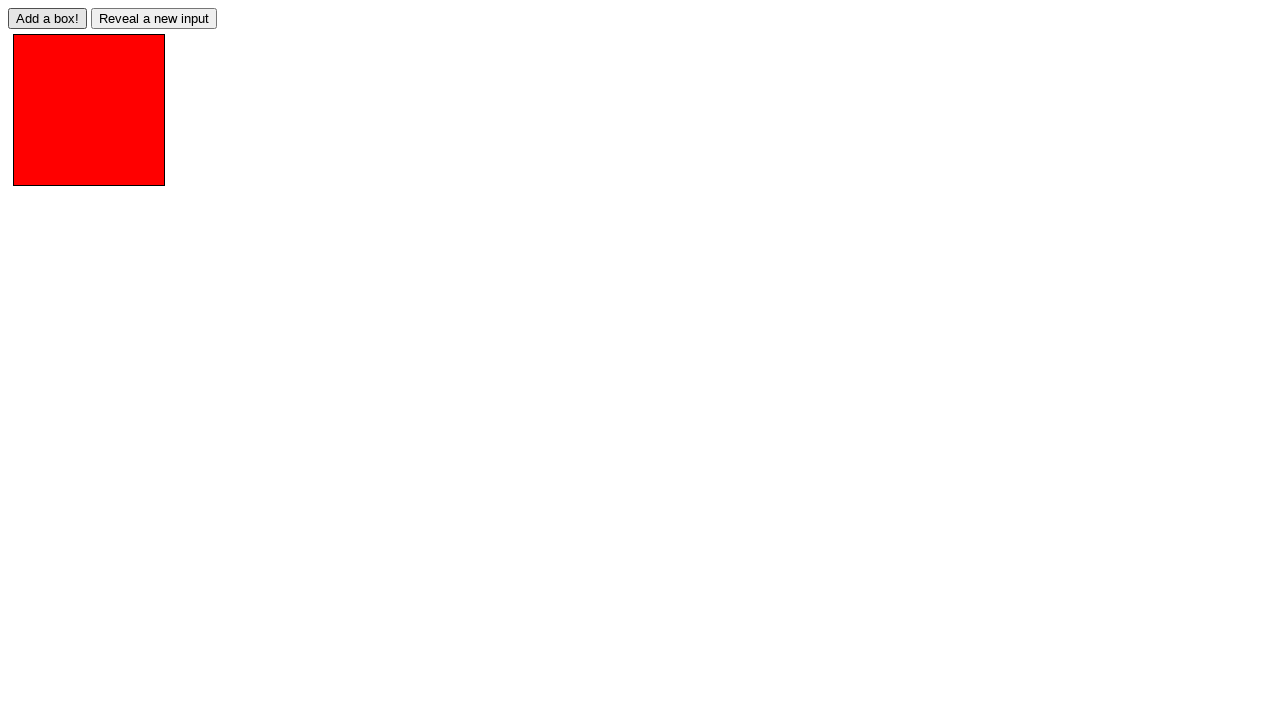

Located the dynamically added box element
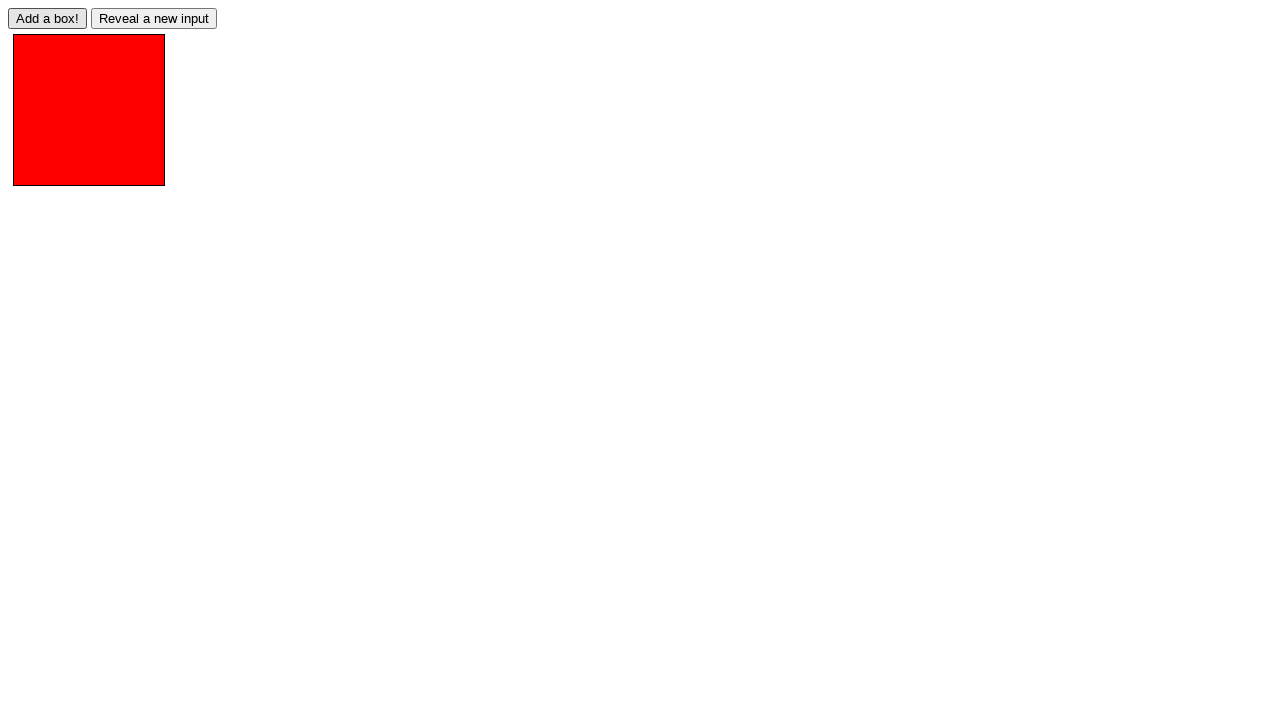

Verified box has 'redbox' class
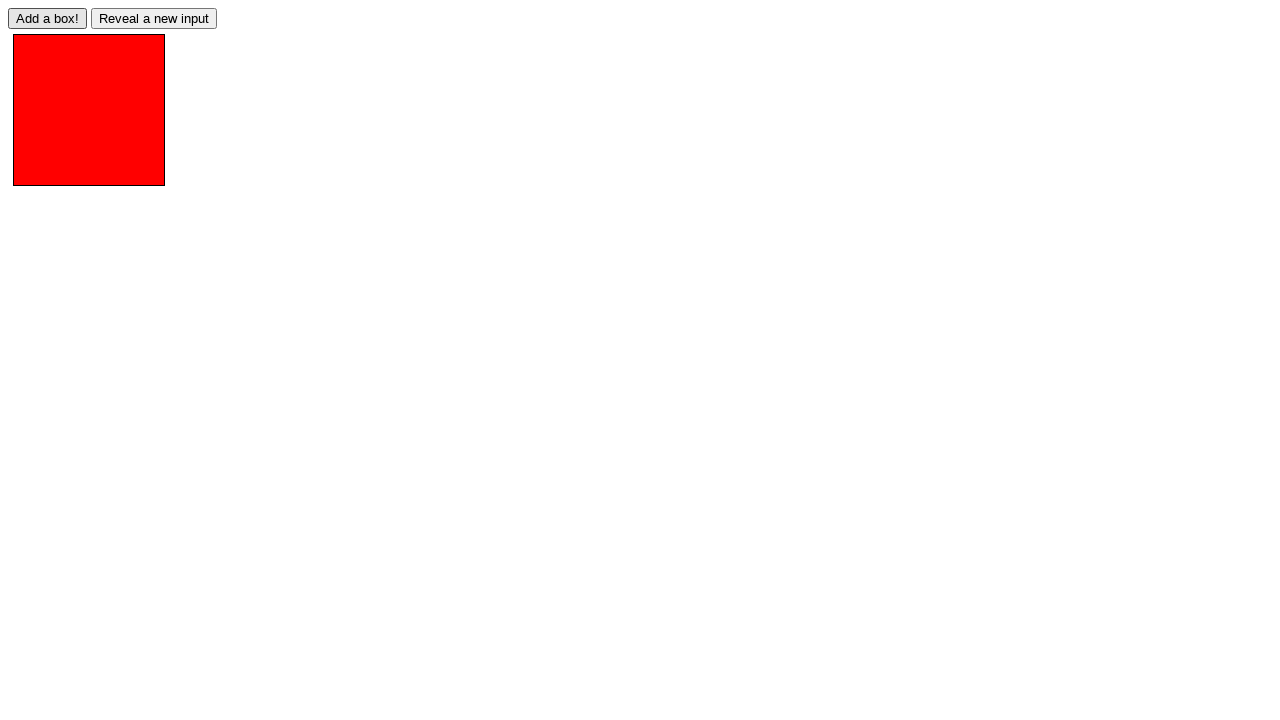

Verified box has 'box0' id
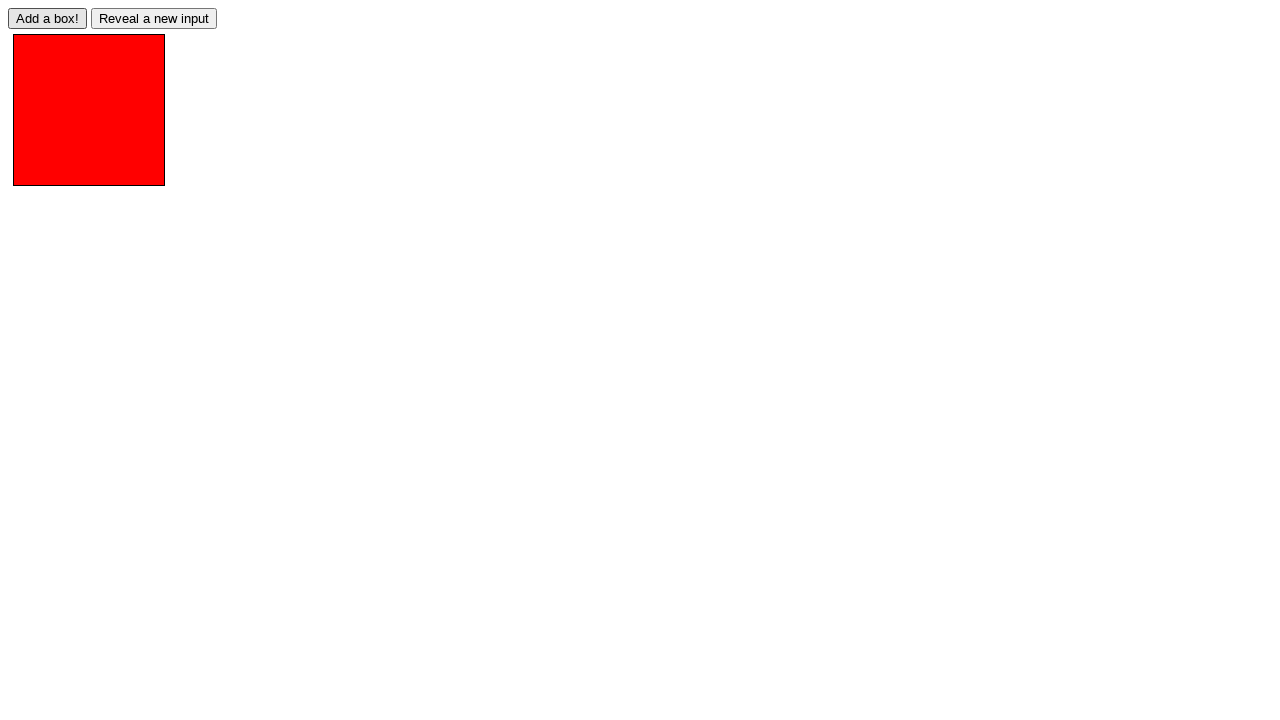

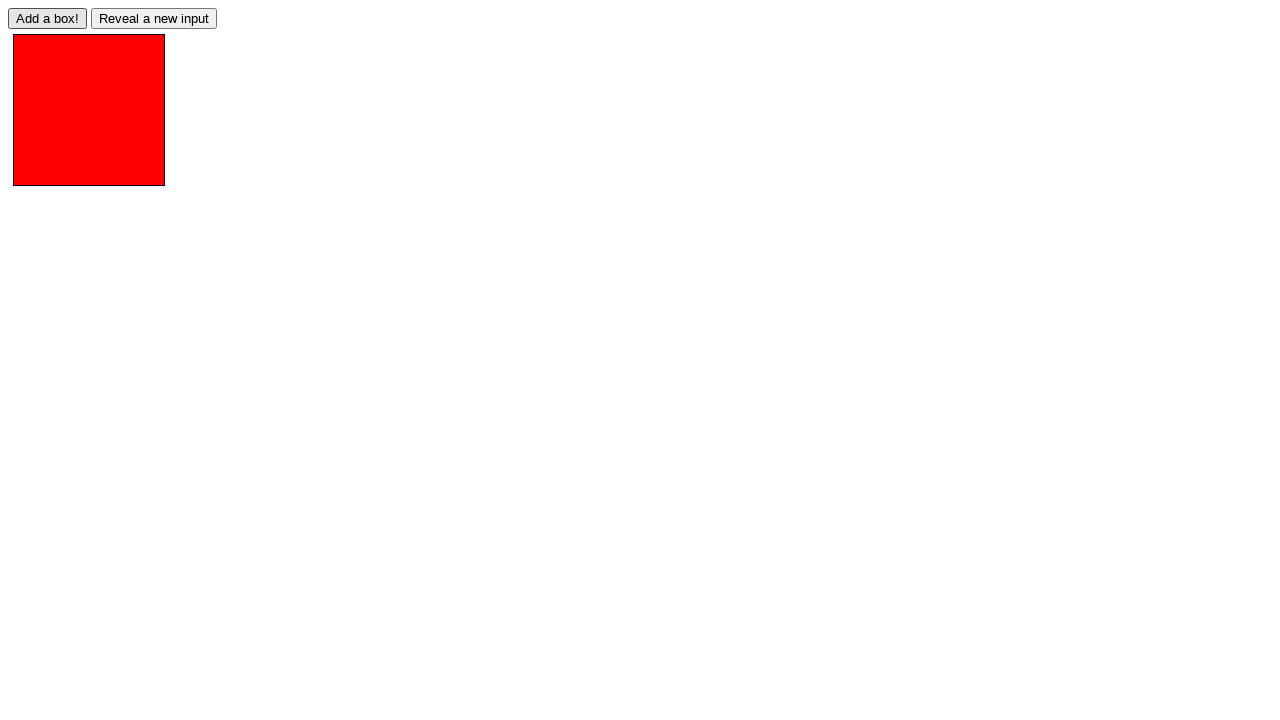